Tests YMCA Cape Cod website search by searching for "pool" and navigating through results

Starting URL: https://ymcacapecod.org/

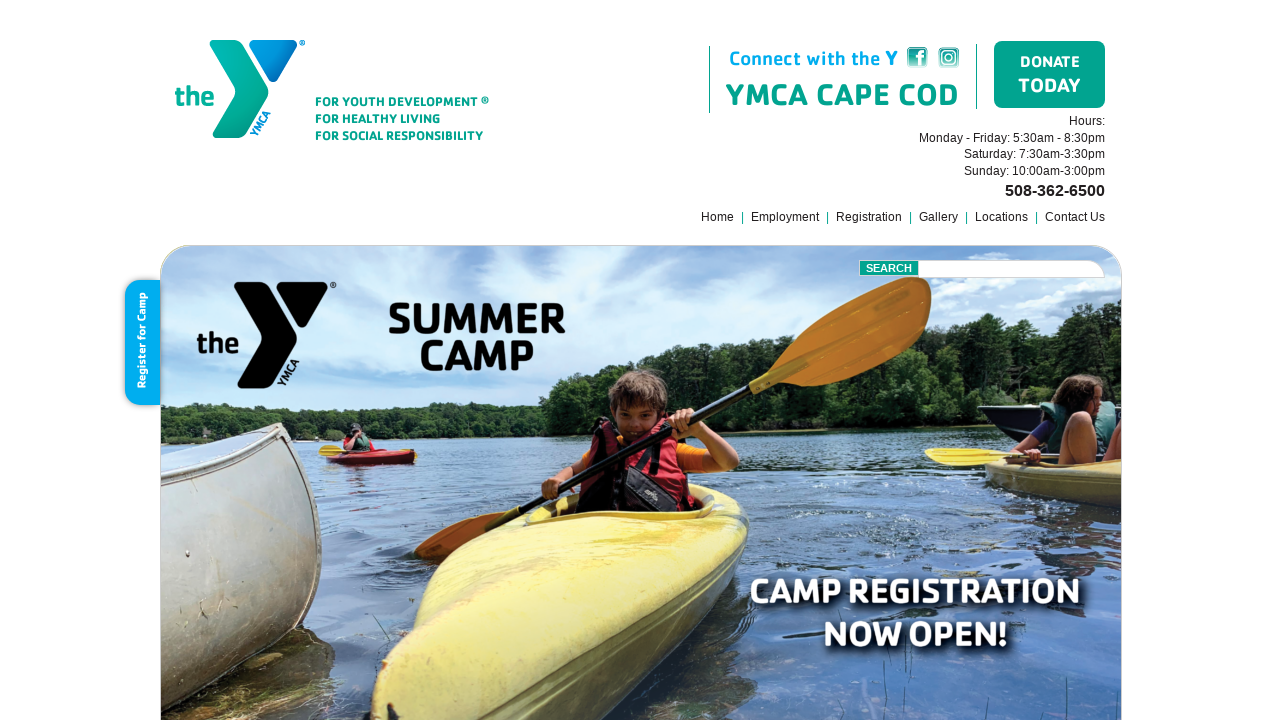

Filled search field with 'pool' on .field
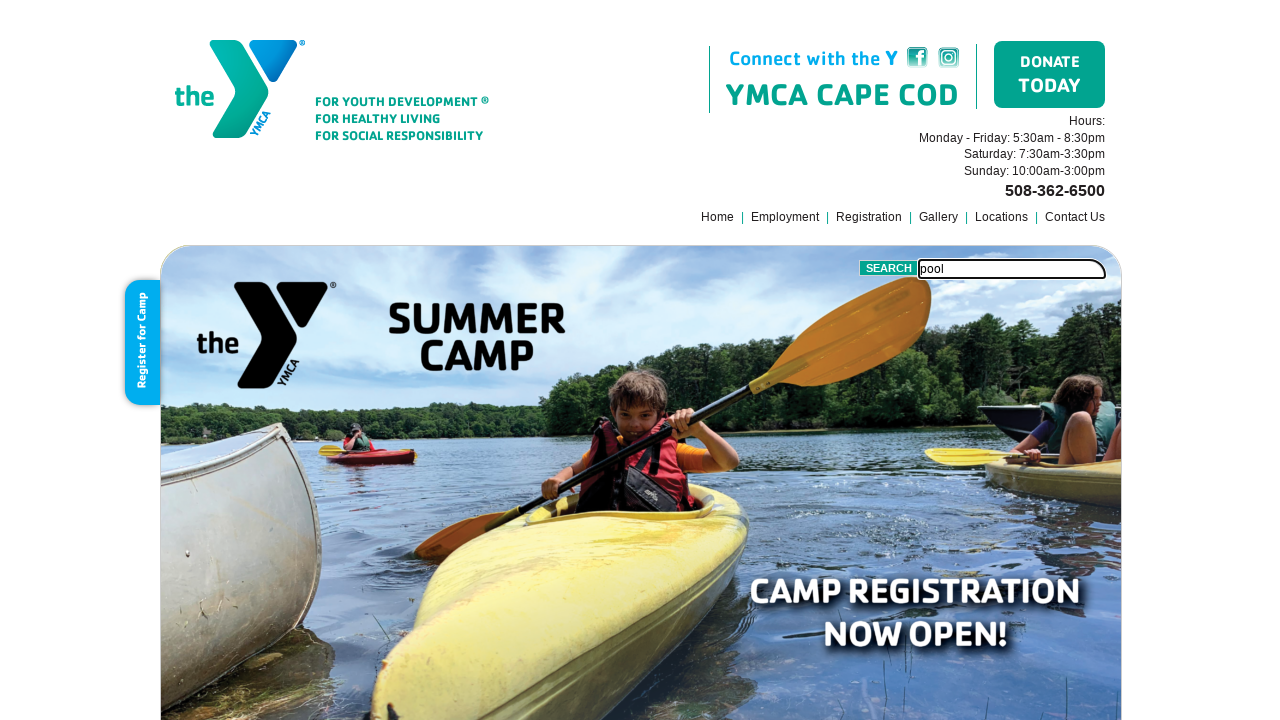

Clicked search button to search for pool at (889, 268) on .submit
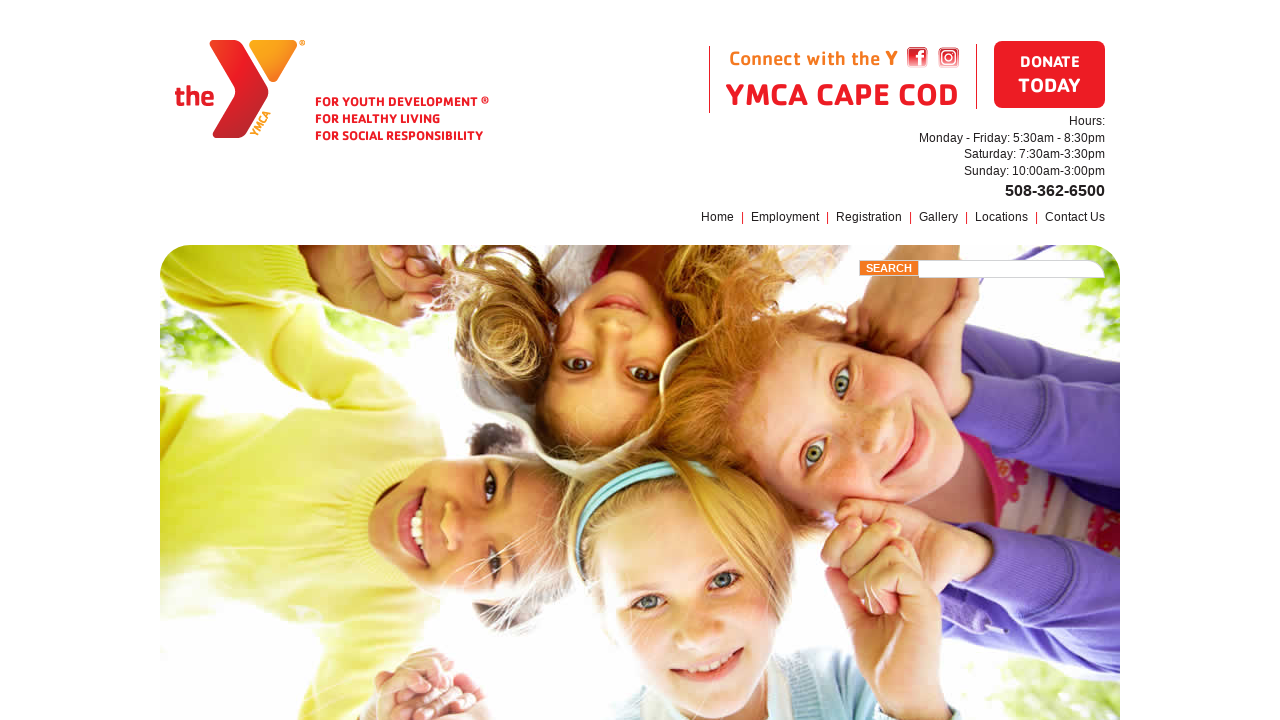

Waited for navigation element to load
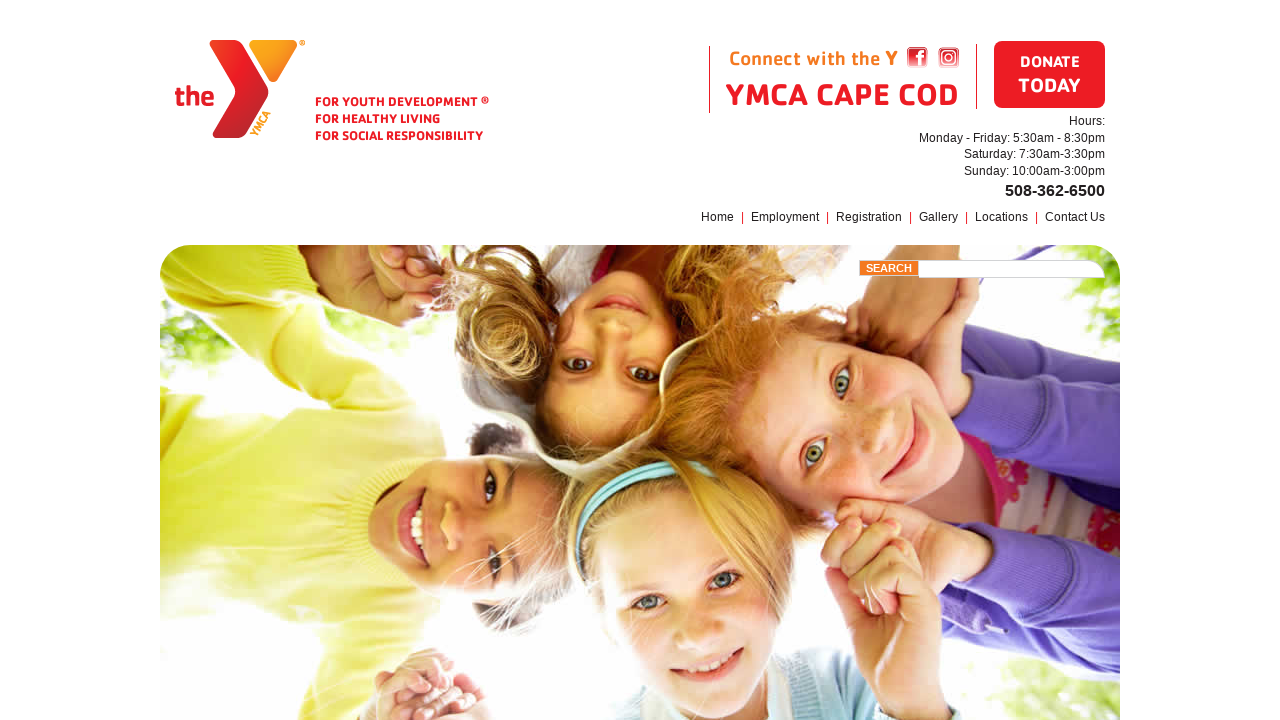

Clicked navigation element at (427, 361) on xpath=//*[@id='folio']/nav/ul/li[2]/a
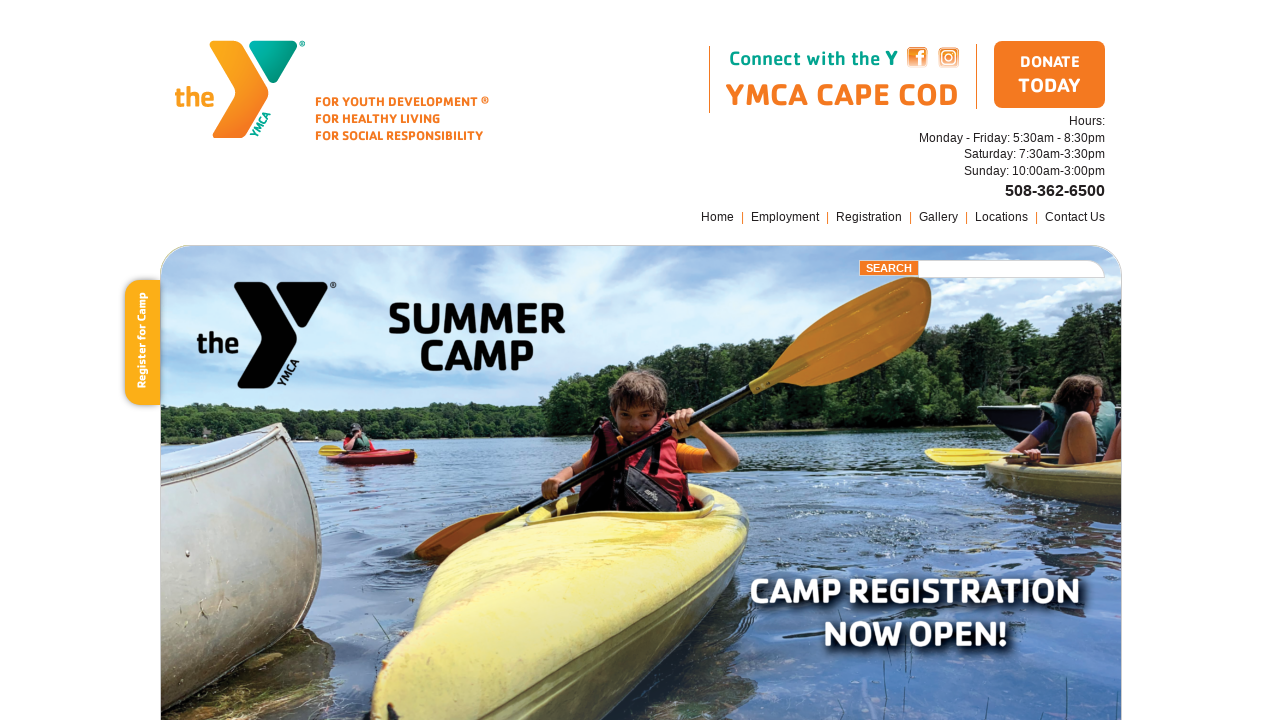

Waited for registration link to load
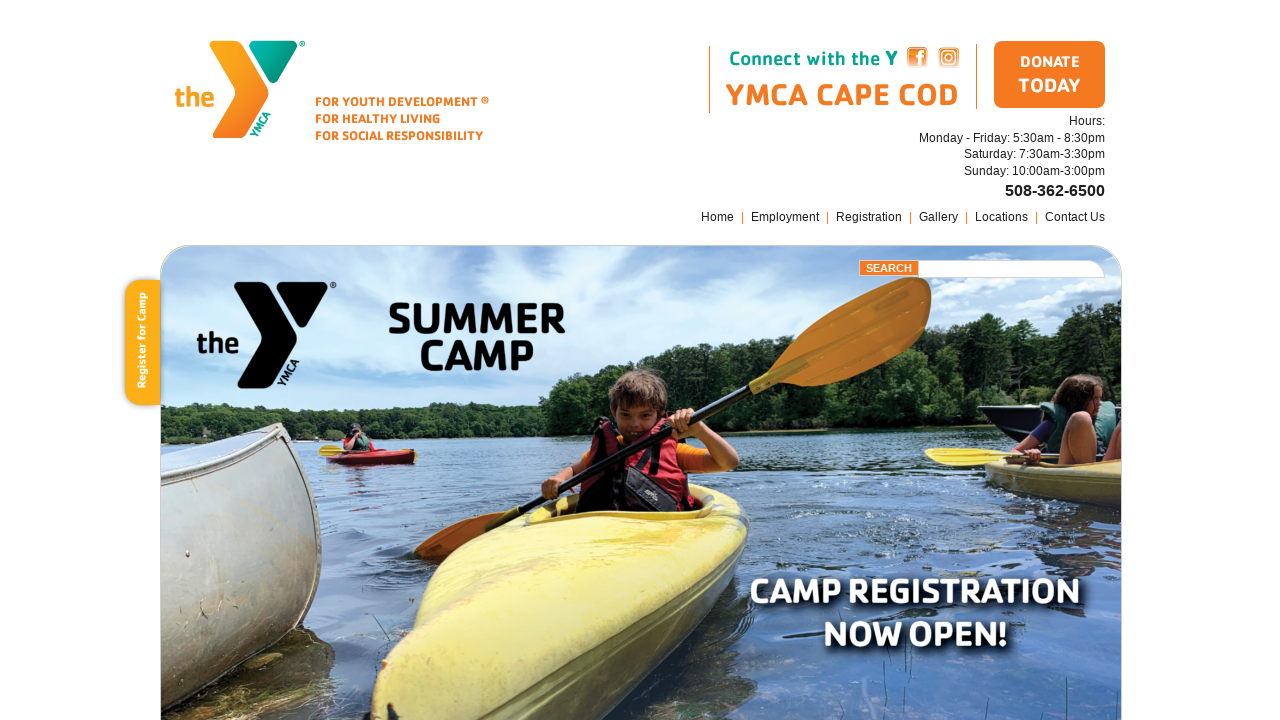

Clicked registration link at (326, 360) on xpath=//*[@id='content']/article/p[4]/strong/a
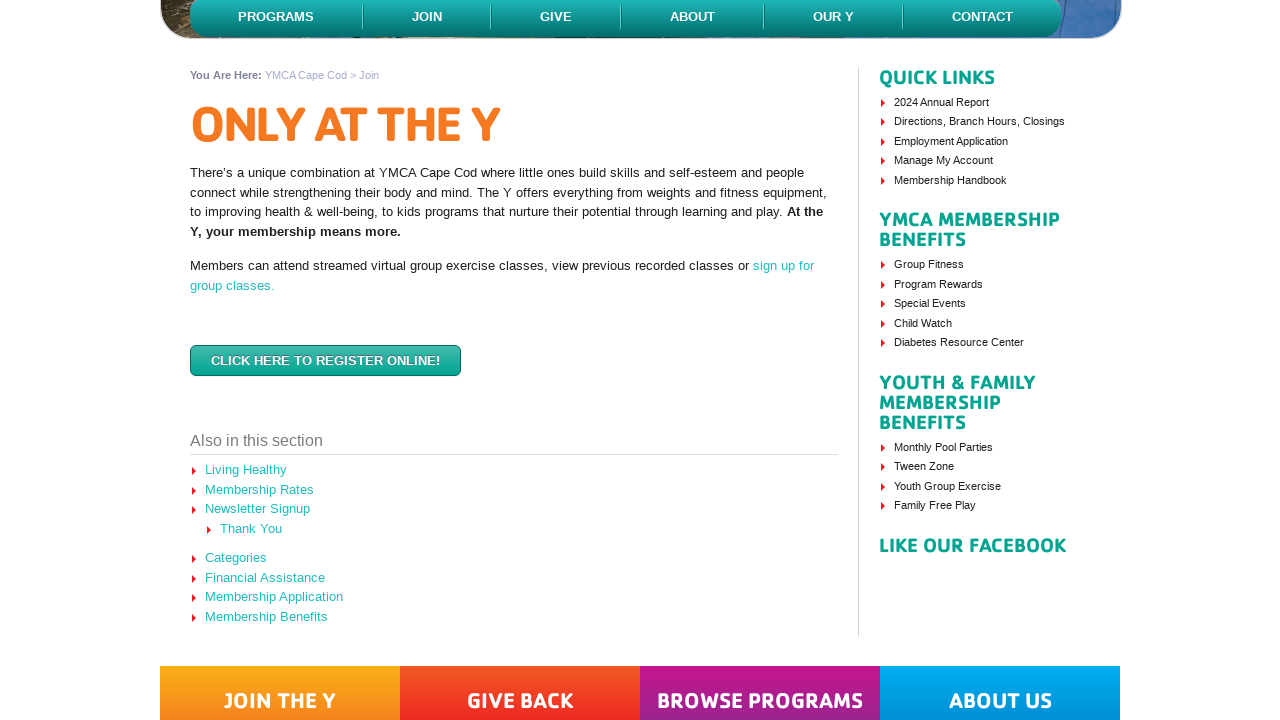

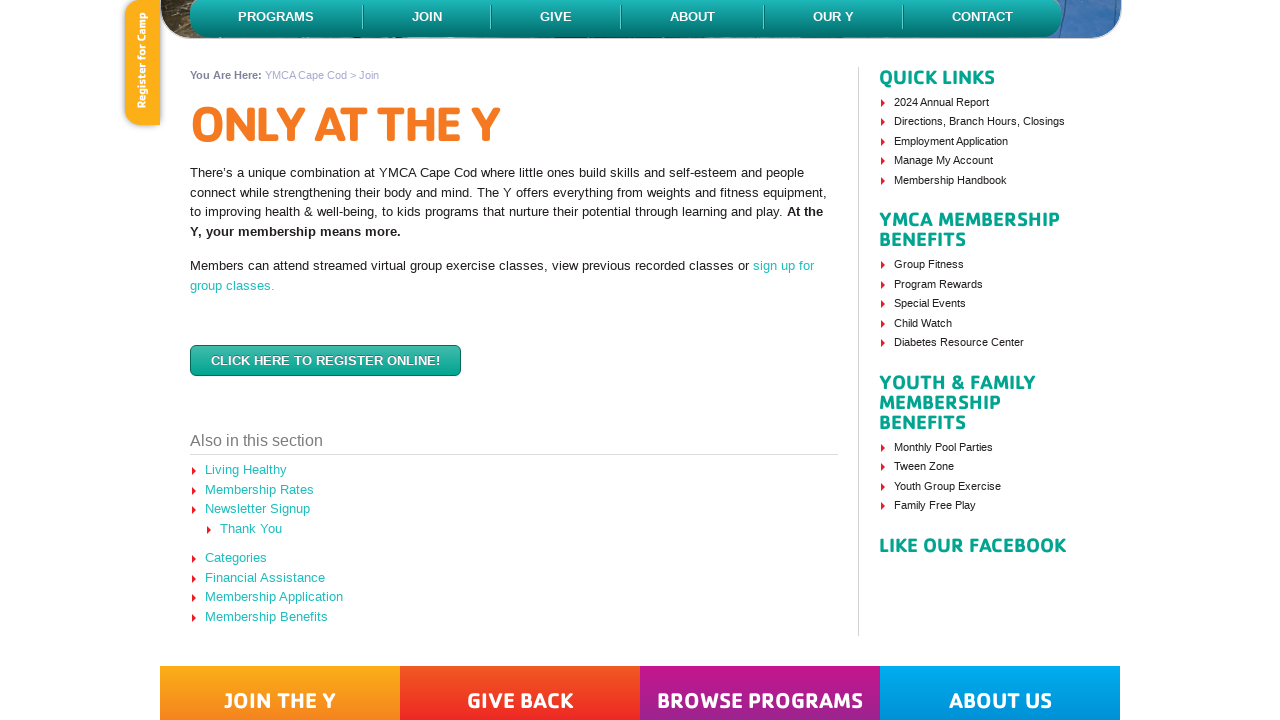